Tests the jQueryUI selectable demo by navigating to the page, switching to the demo iframe, and interacting with selectable list items.

Starting URL: https://jqueryui.com/selectable/

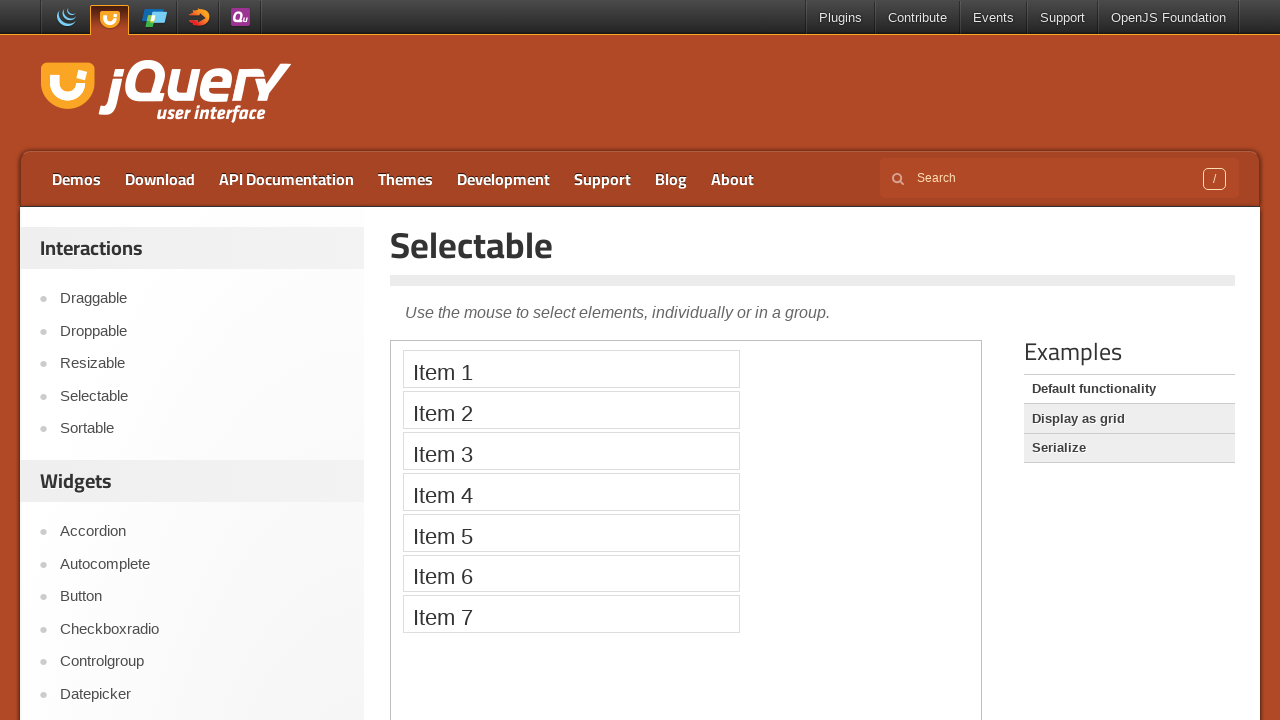

Located demo iframe
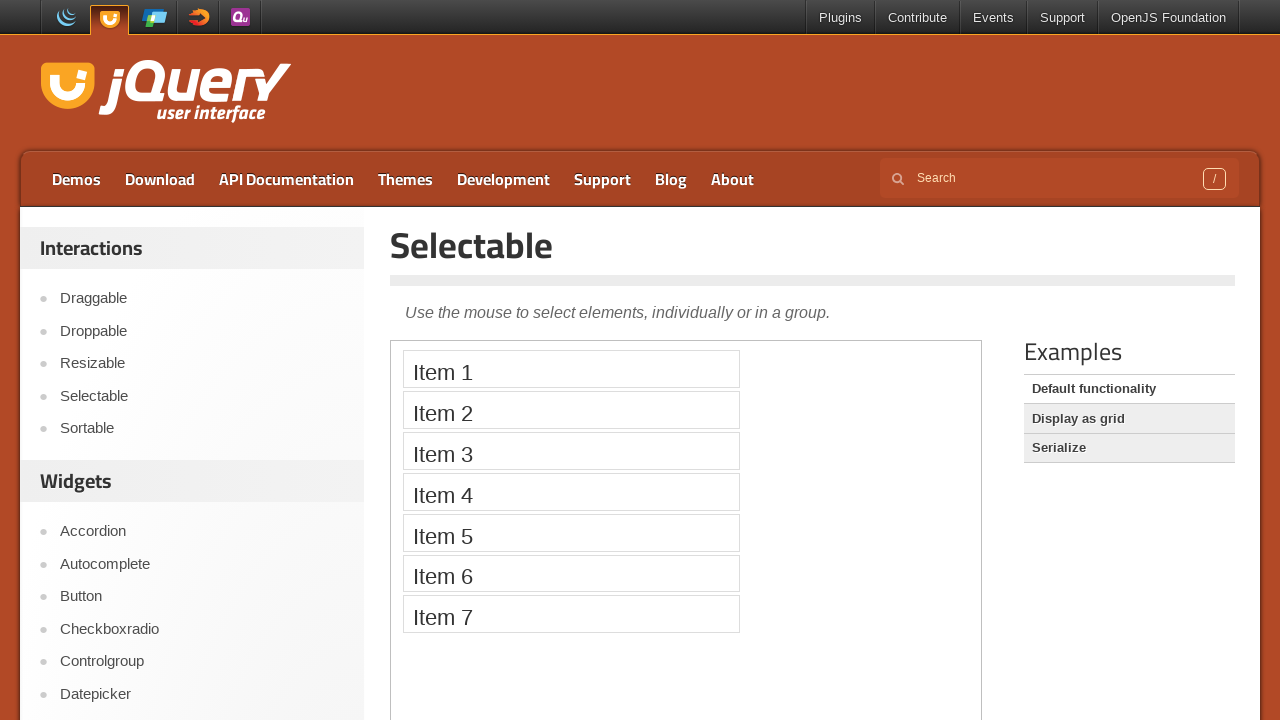

Waited for selectable list to load
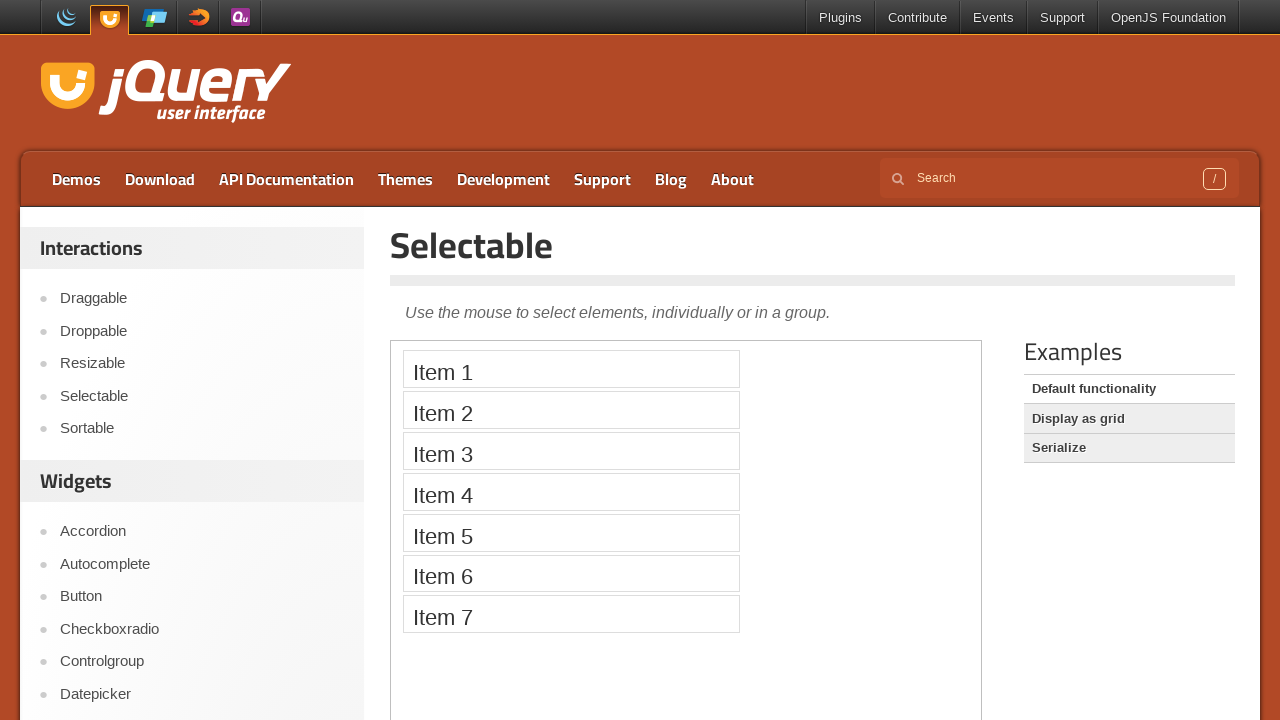

Clicked on Item 1 at (571, 369) on iframe.demo-frame >> internal:control=enter-frame >> li:has-text('Item 1')
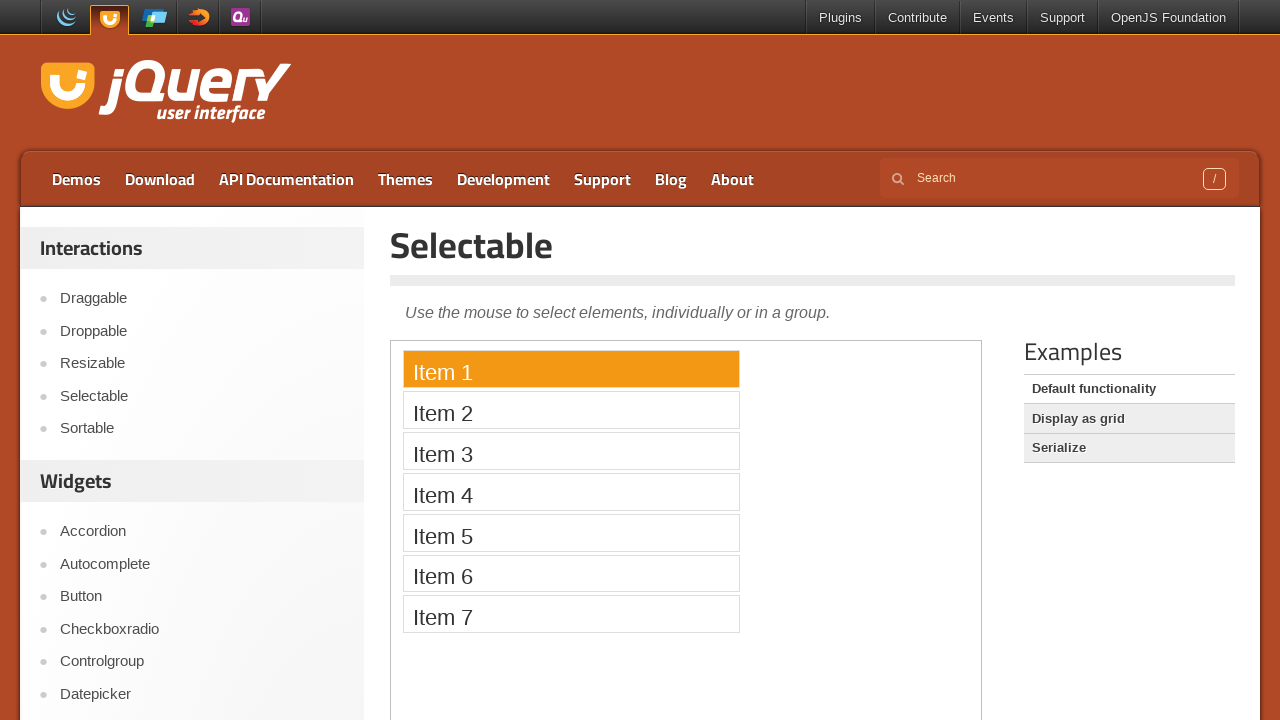

Waited 500ms after clicking Item 1
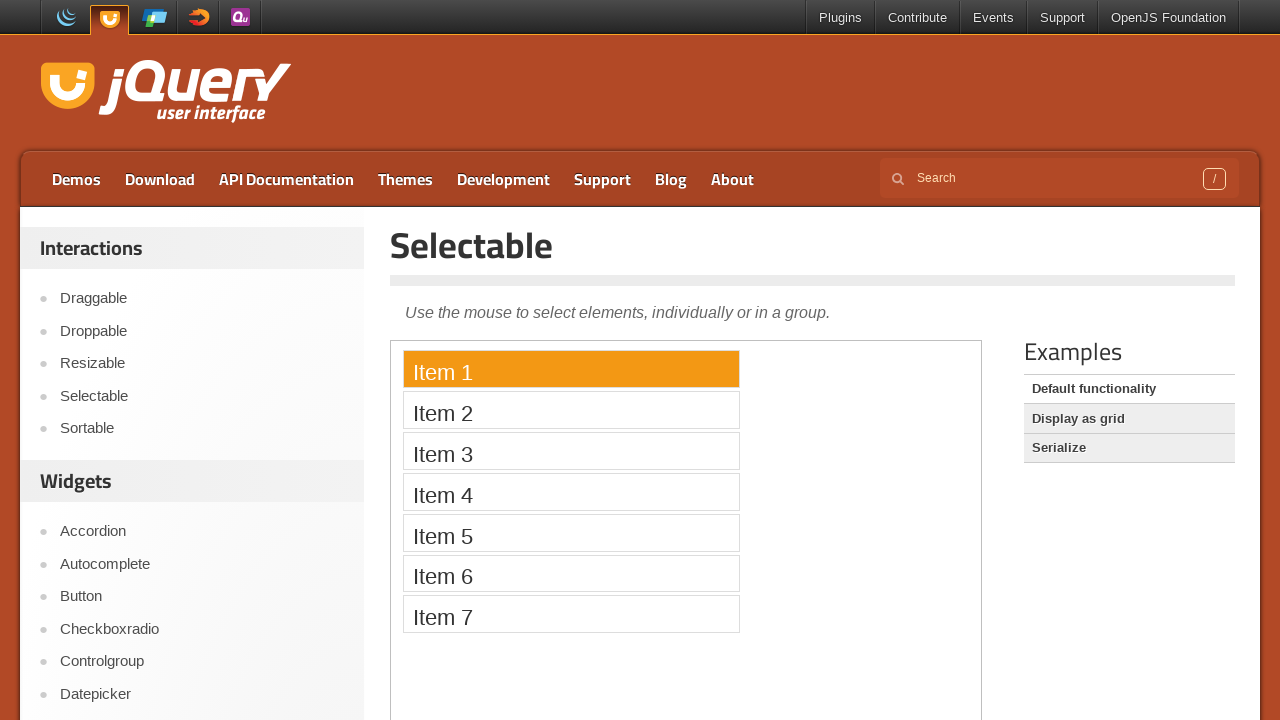

Clicked on Item 2 at (571, 410) on iframe.demo-frame >> internal:control=enter-frame >> li:has-text('Item 2')
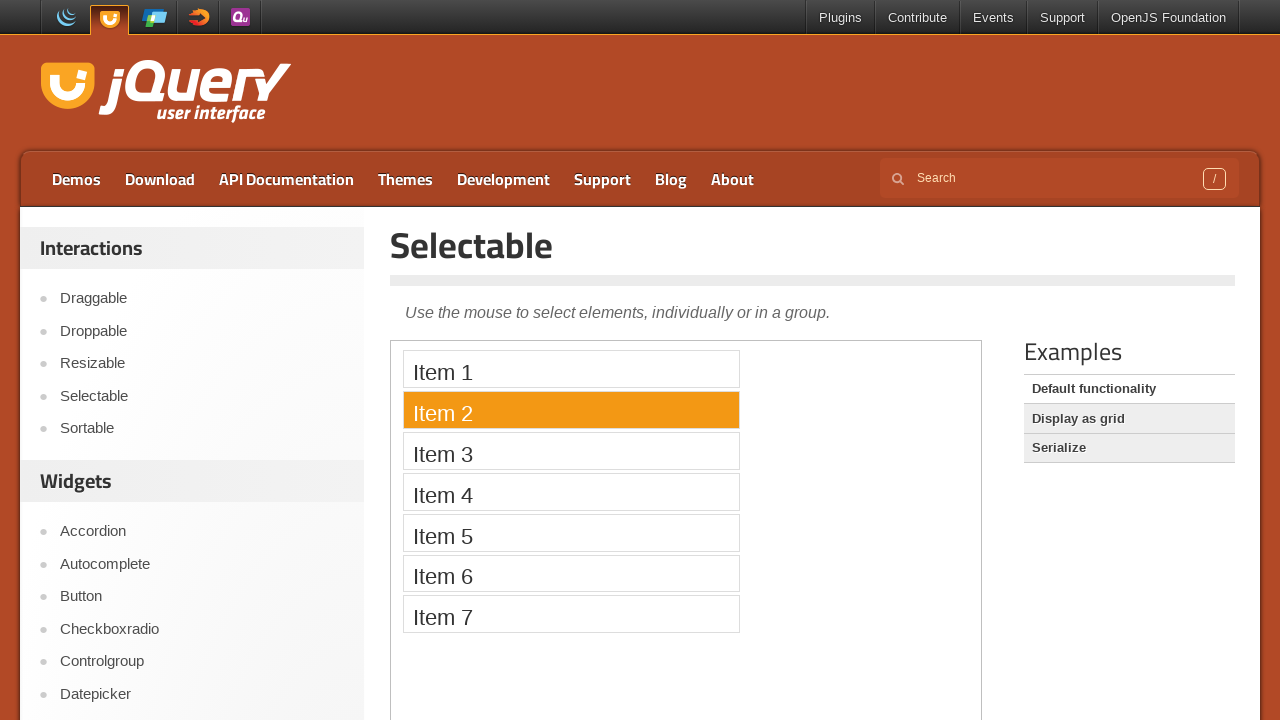

Waited 500ms after clicking Item 2
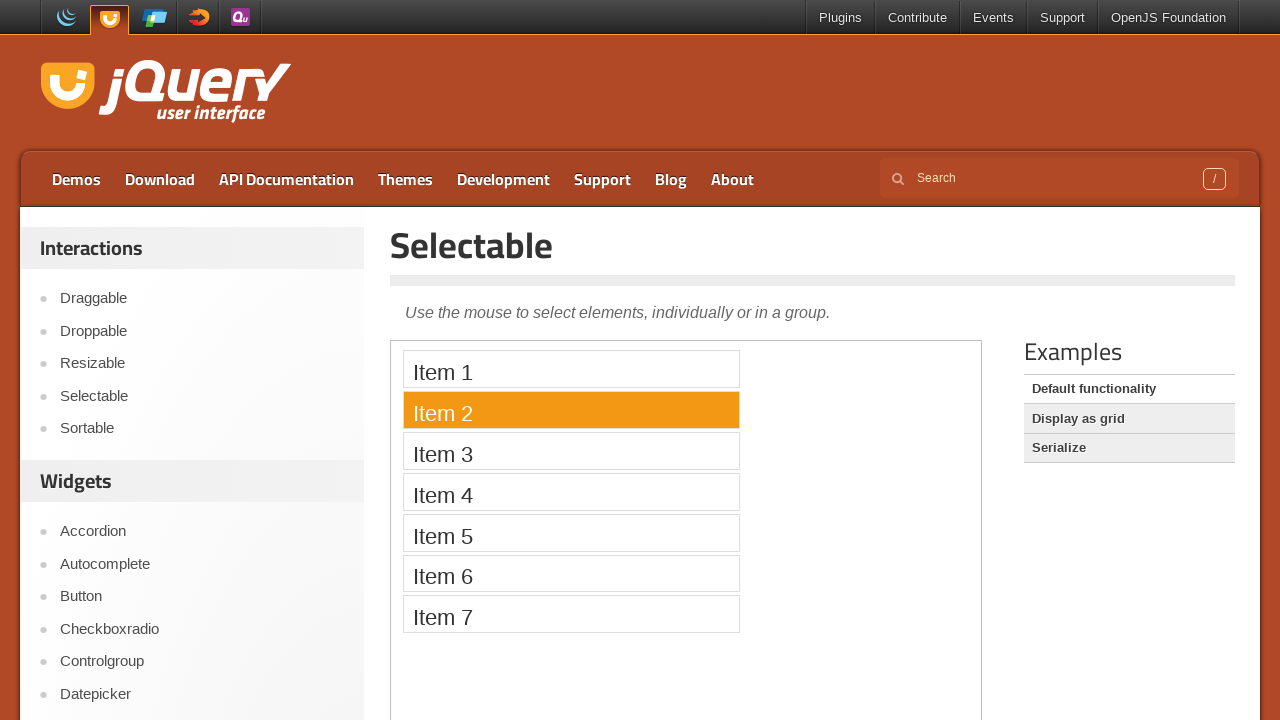

Clicked on Item 3 at (571, 451) on iframe.demo-frame >> internal:control=enter-frame >> li:has-text('Item 3')
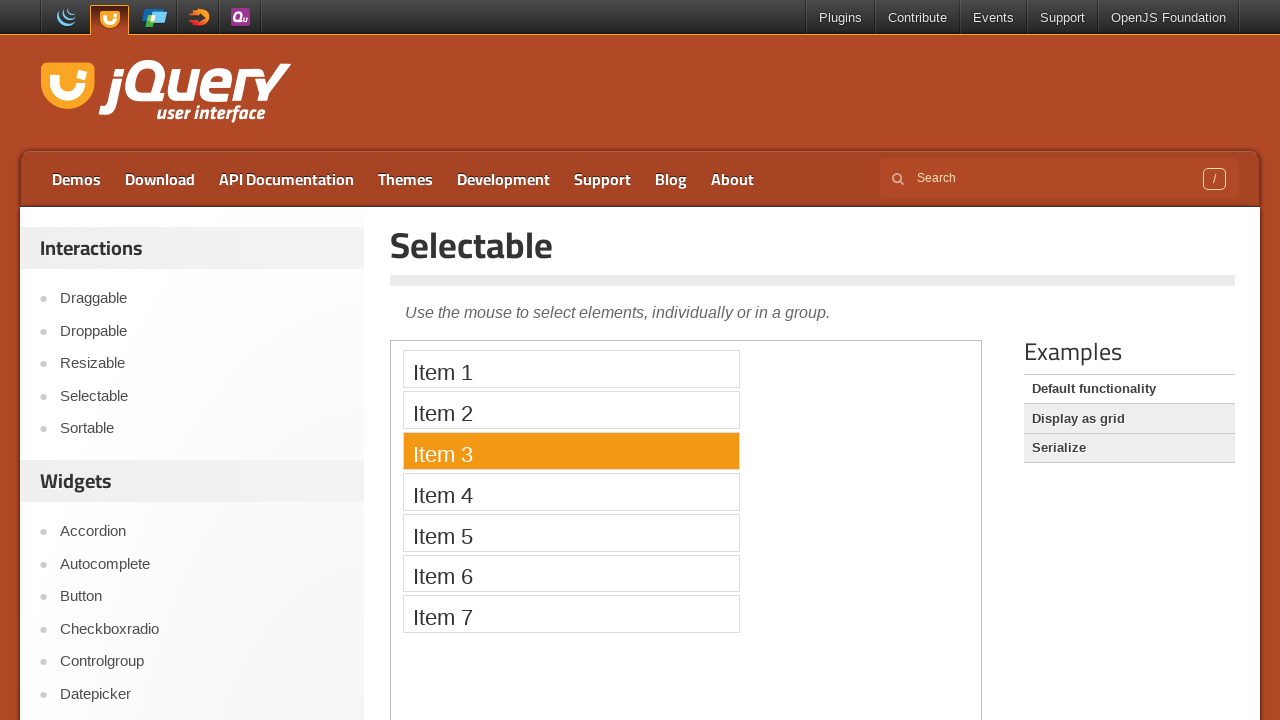

Waited 500ms after clicking Item 3
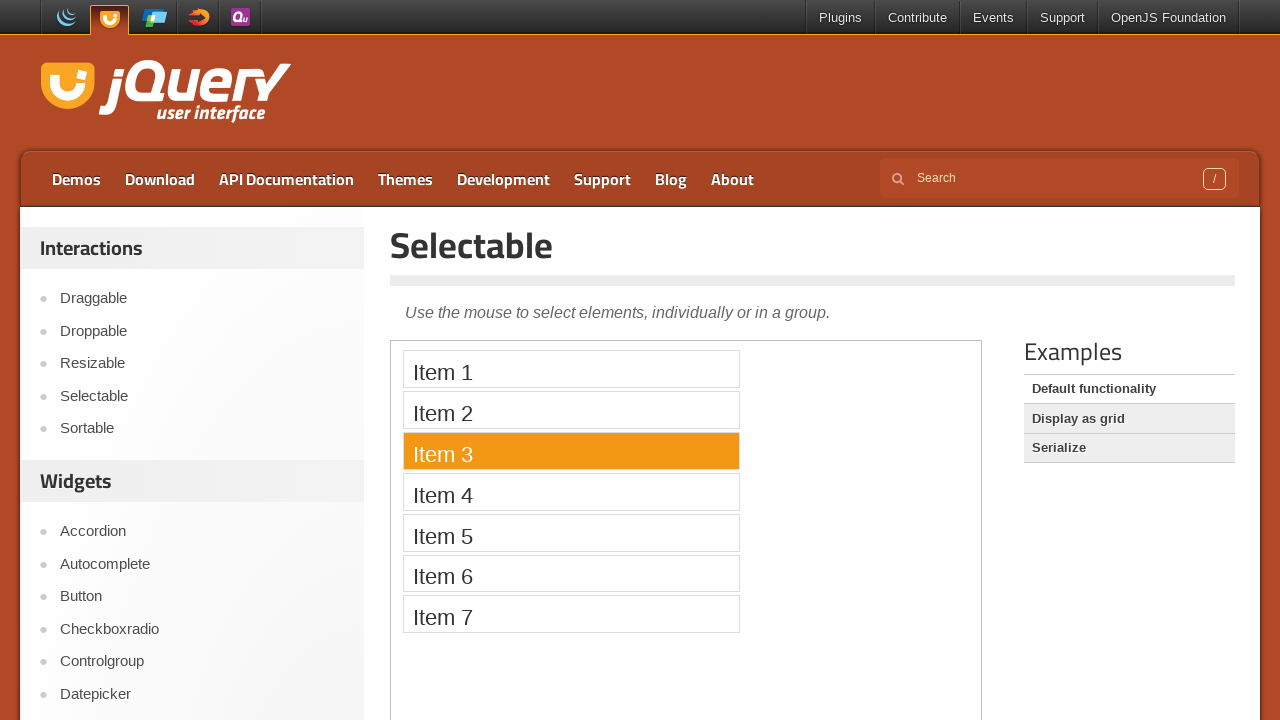

Clicked on Item 4 at (571, 492) on iframe.demo-frame >> internal:control=enter-frame >> li:has-text('Item 4')
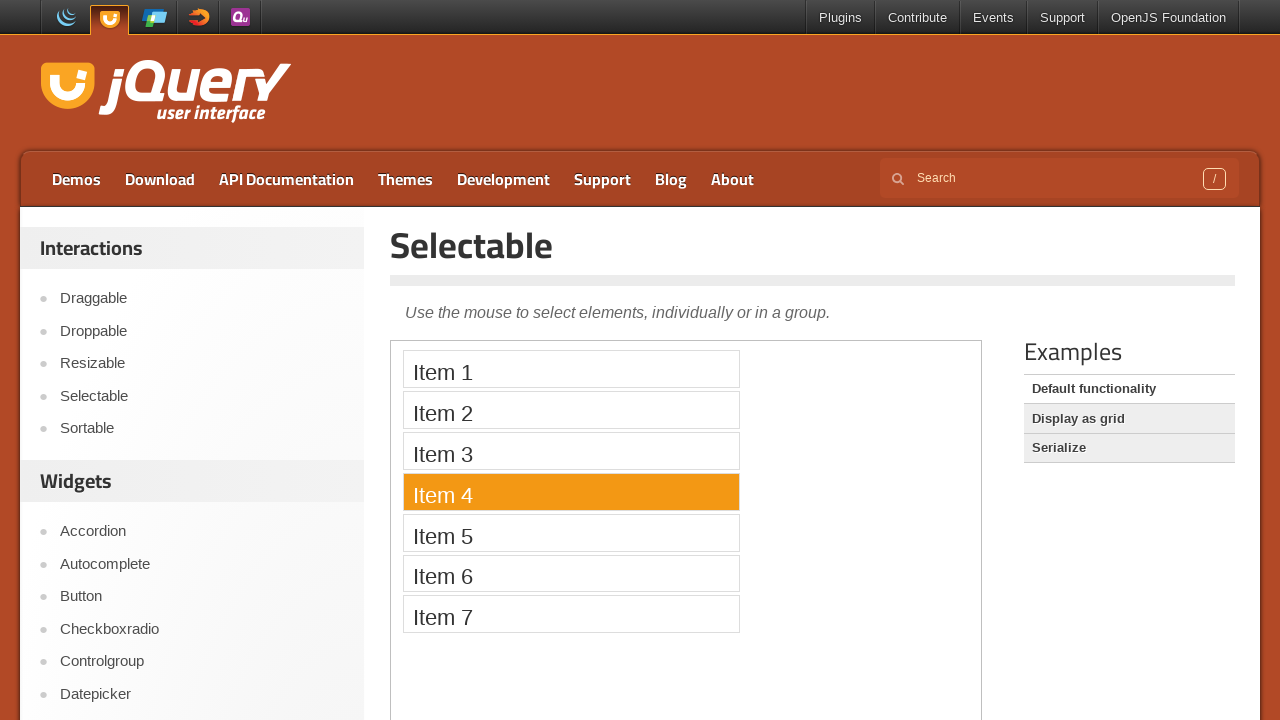

Waited 500ms after clicking Item 4
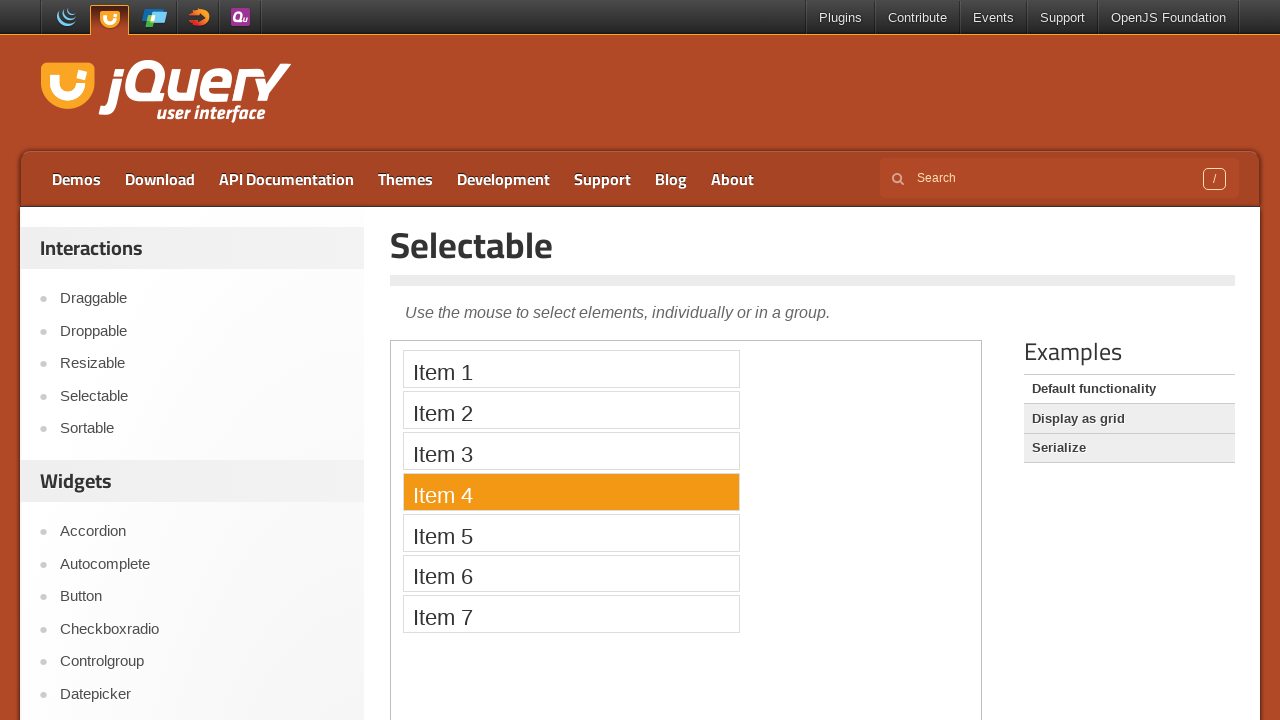

Clicked on Item 5 at (571, 532) on iframe.demo-frame >> internal:control=enter-frame >> li:has-text('Item 5')
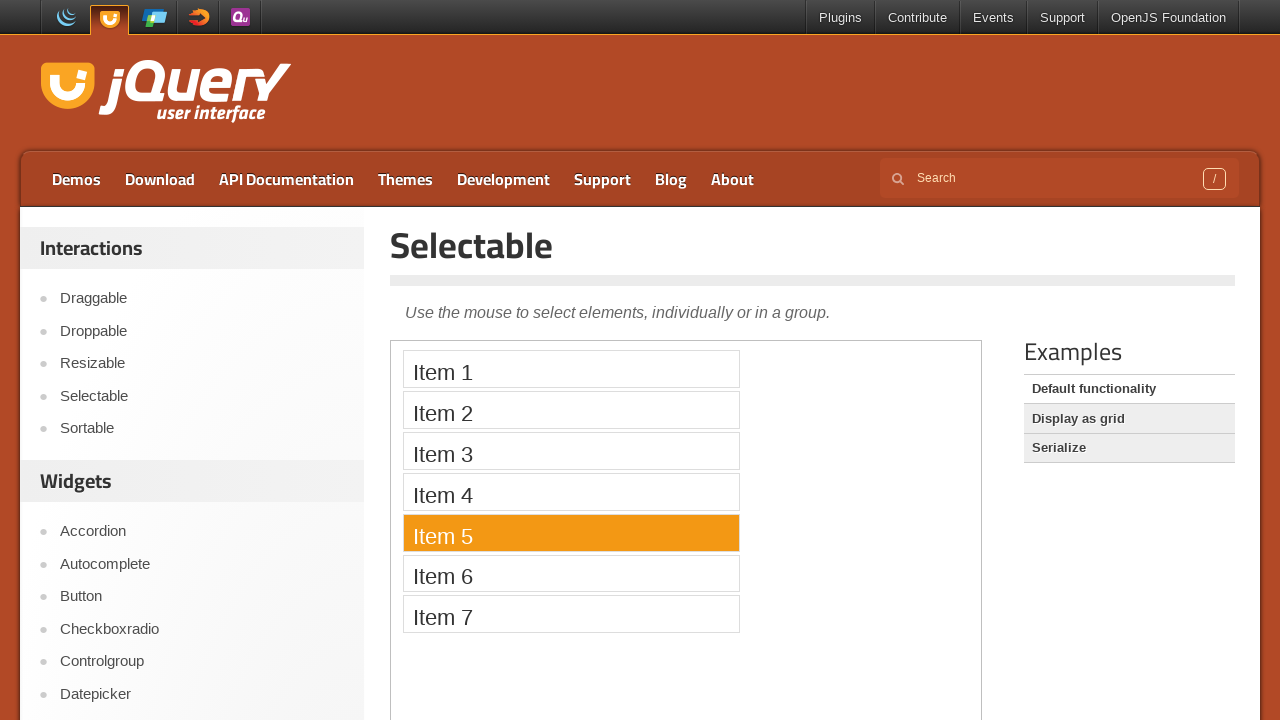

Waited 500ms after clicking Item 5
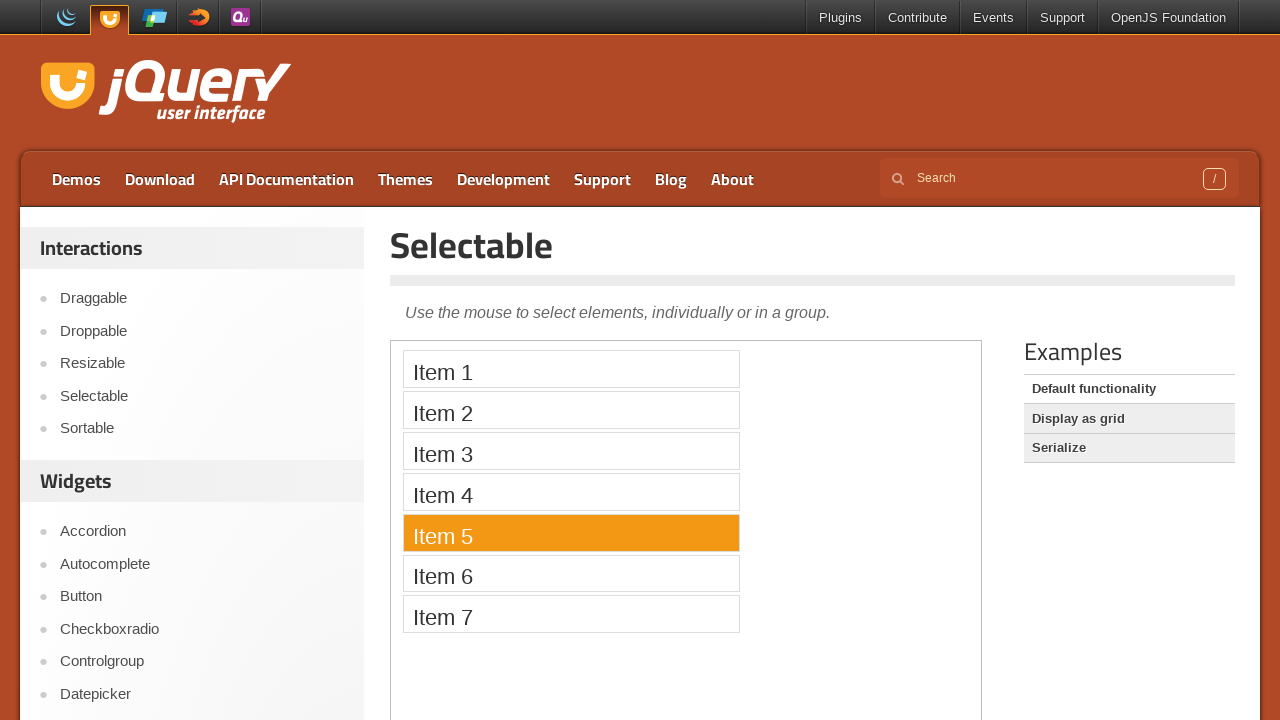

Clicked on Item 6 at (571, 573) on iframe.demo-frame >> internal:control=enter-frame >> li:has-text('Item 6')
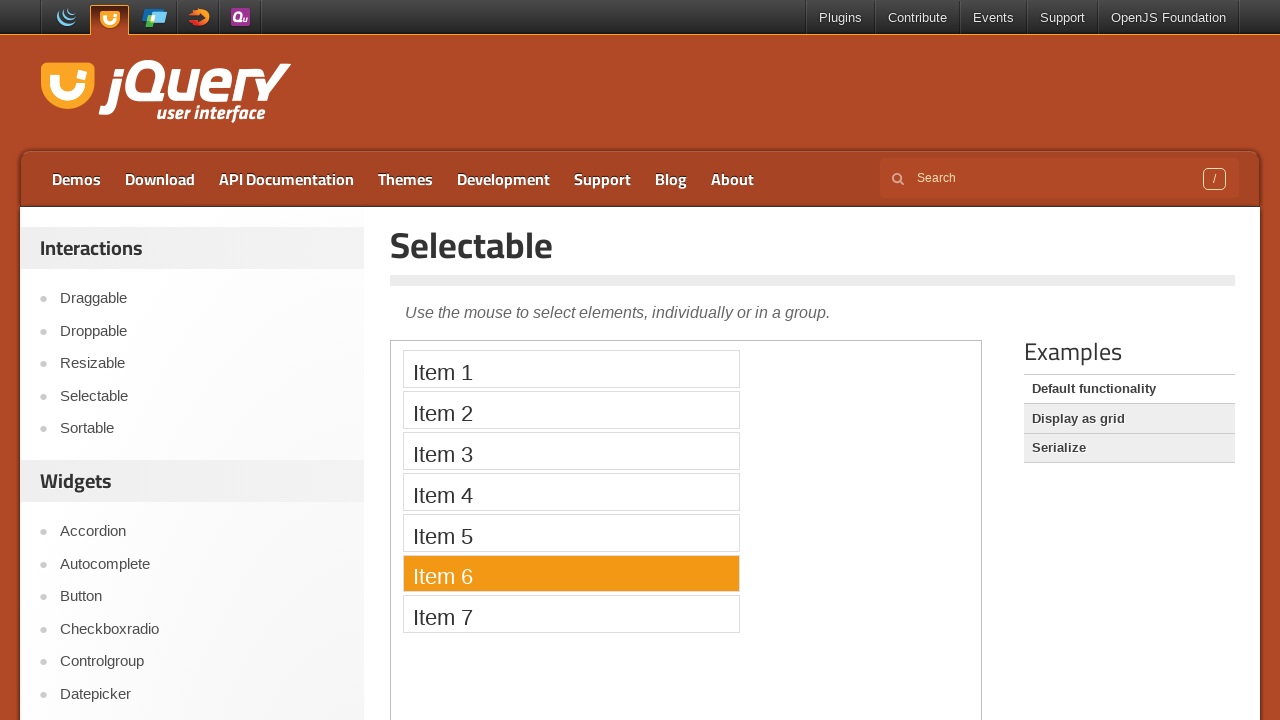

Waited 500ms after clicking Item 6
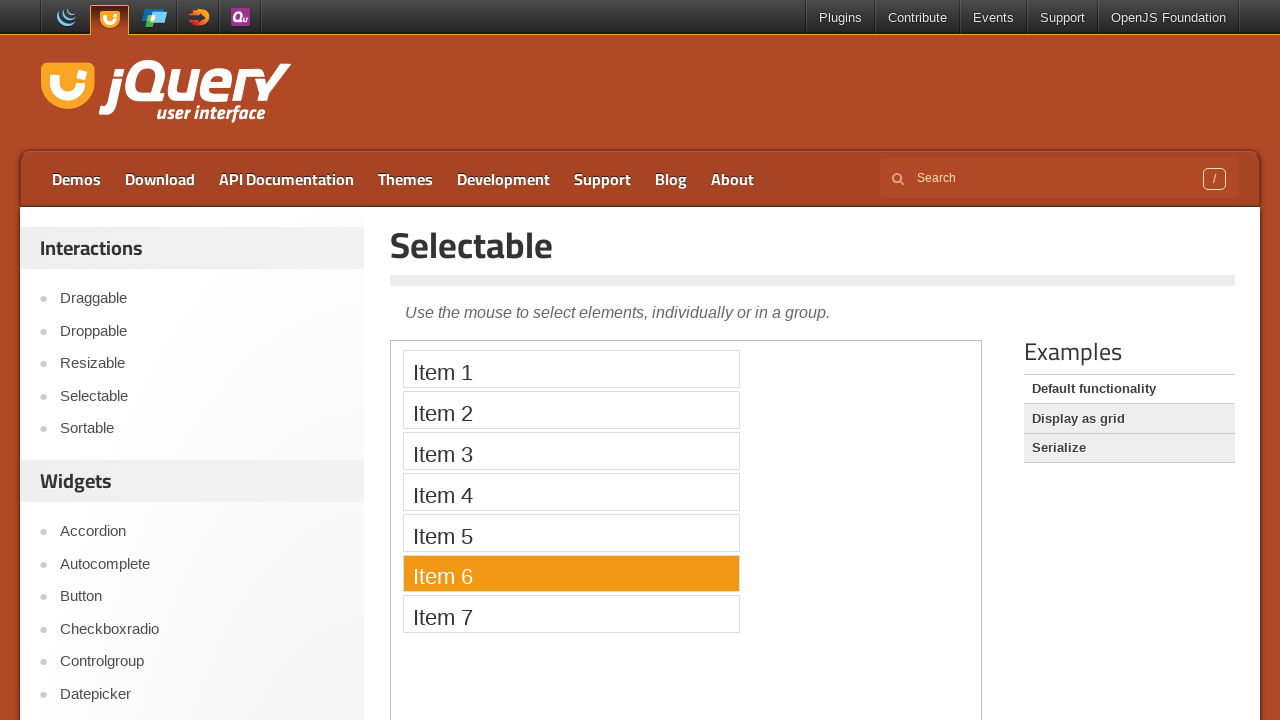

Clicked on Item 7 at (571, 614) on iframe.demo-frame >> internal:control=enter-frame >> li:has-text('Item 7')
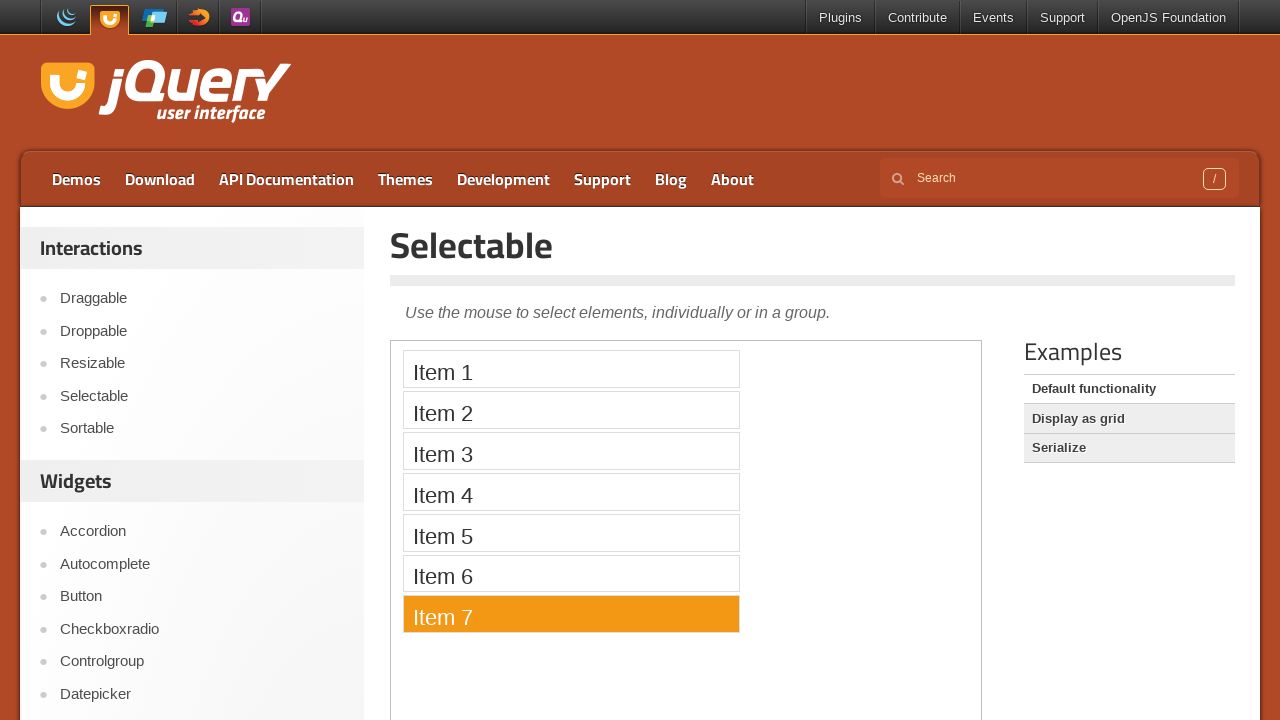

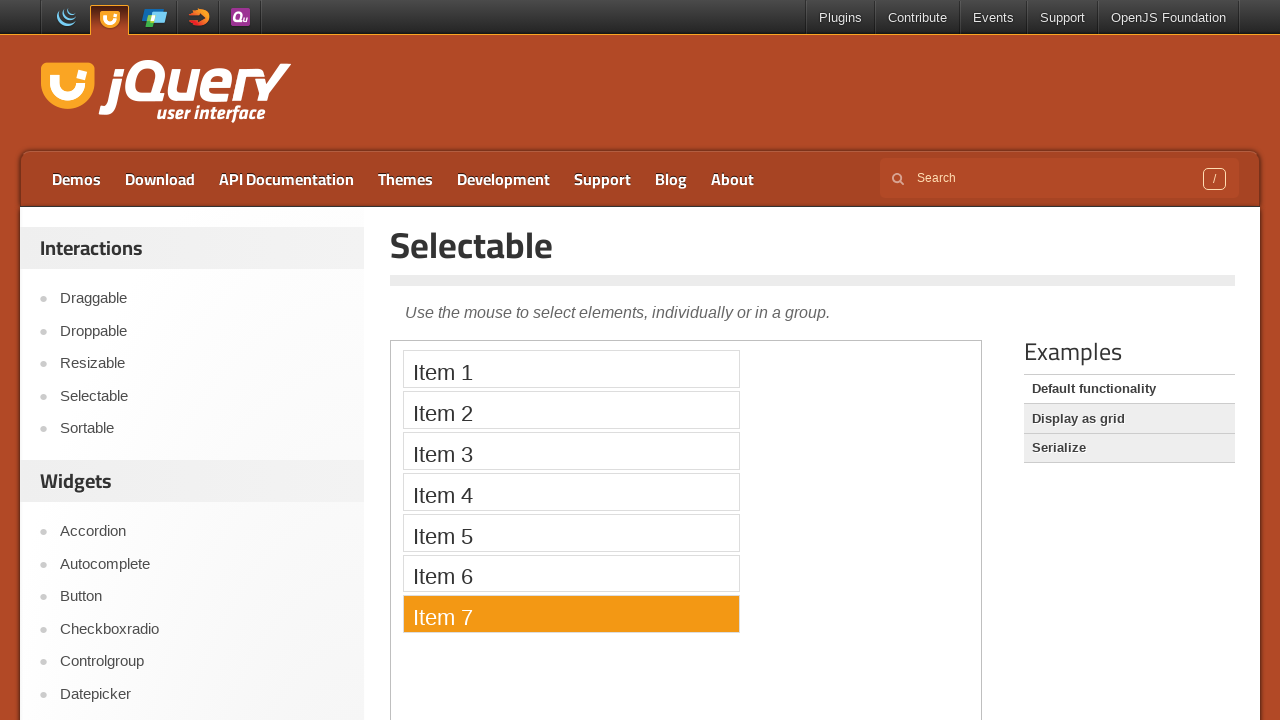